Tests file download functionality by navigating to a download page, clicking a random download link, and verifying the file is downloaded successfully

Starting URL: https://the-internet.herokuapp.com/download

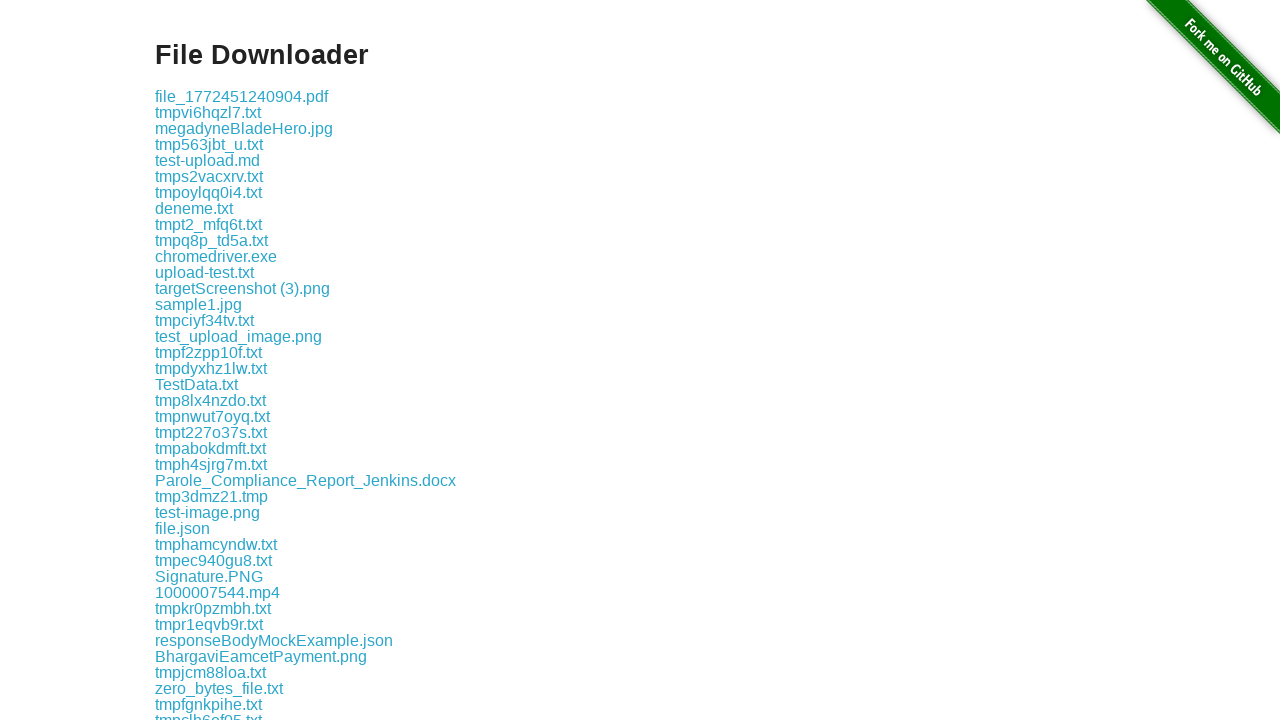

Waited for download links to be visible on the page
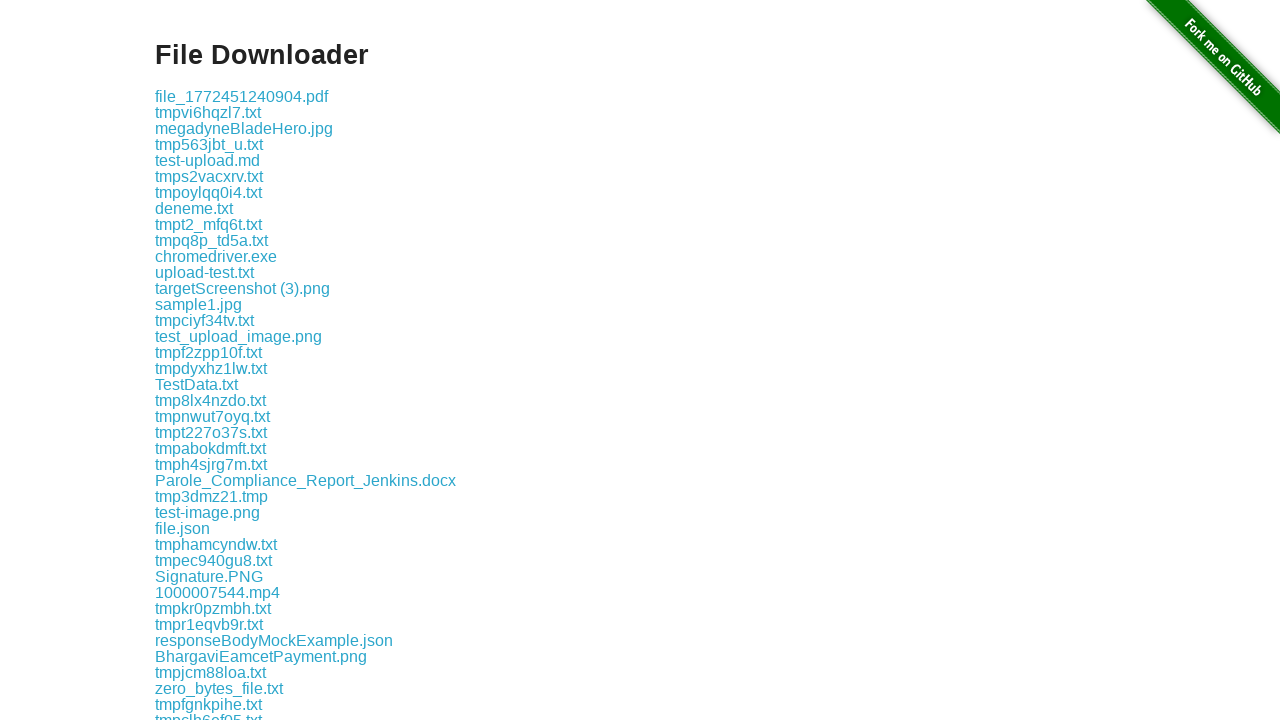

Located all download links on the page
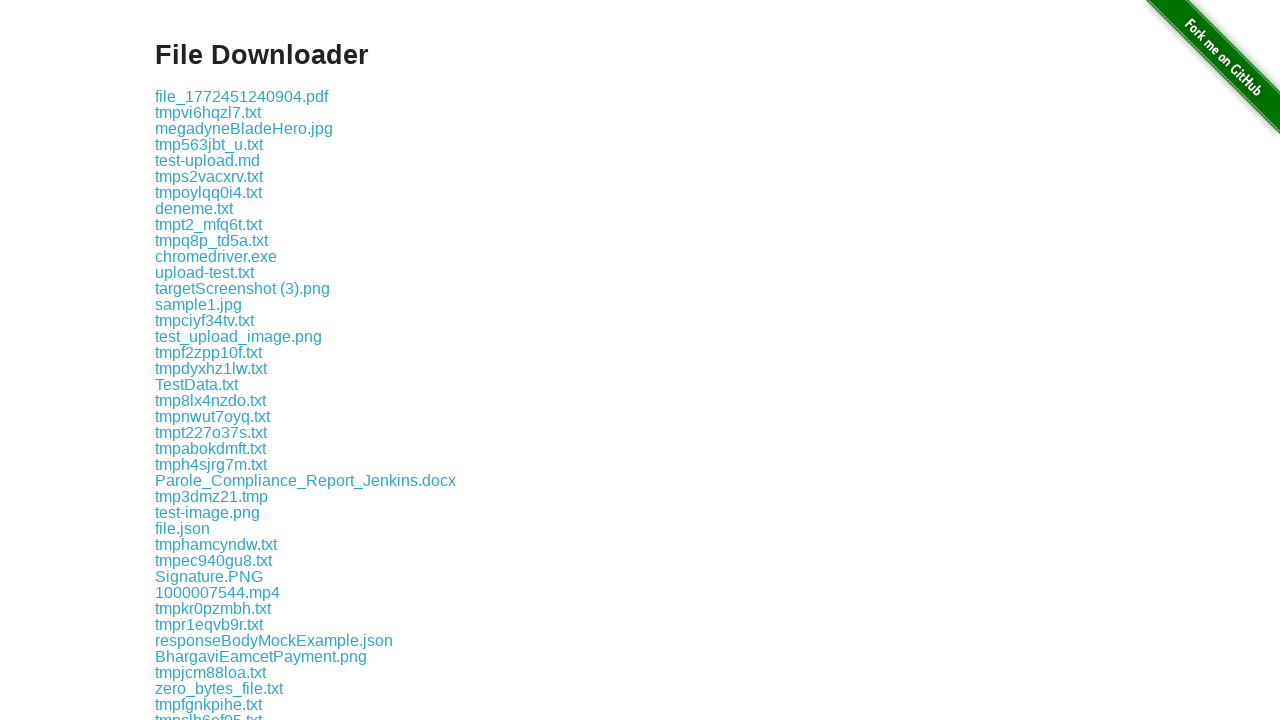

Found 285 download links available
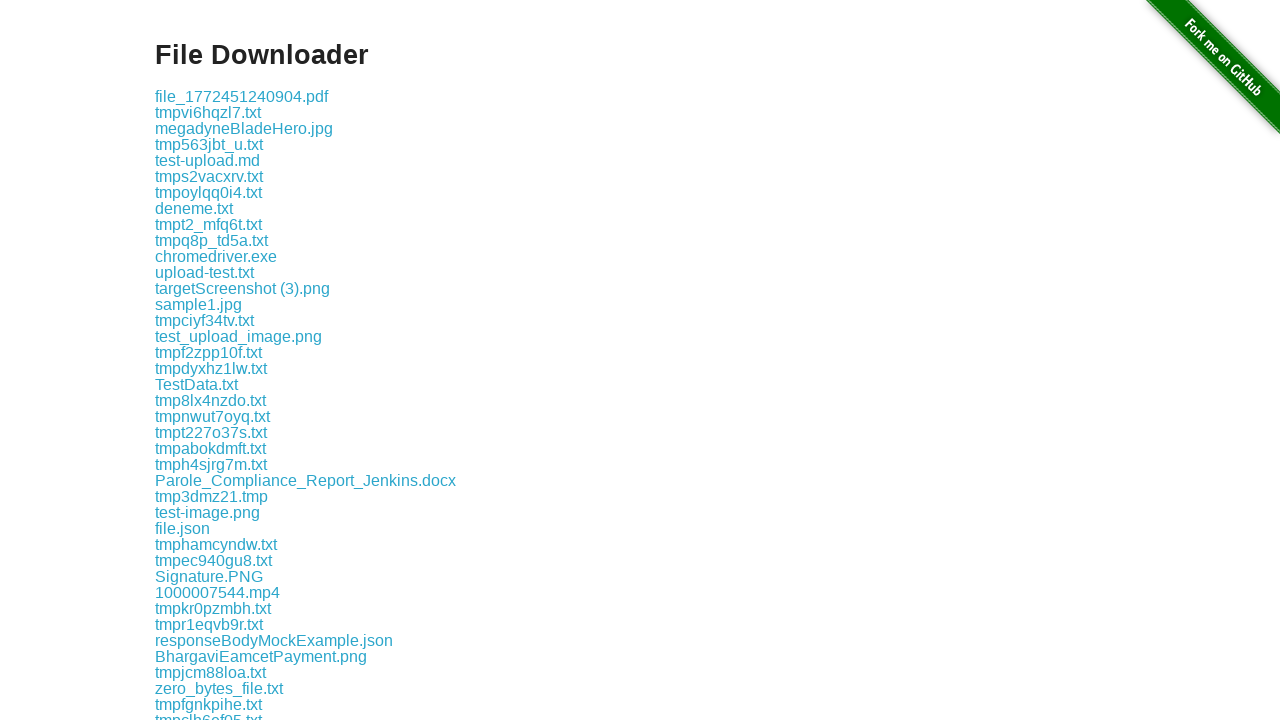

Selected random download link at index 228
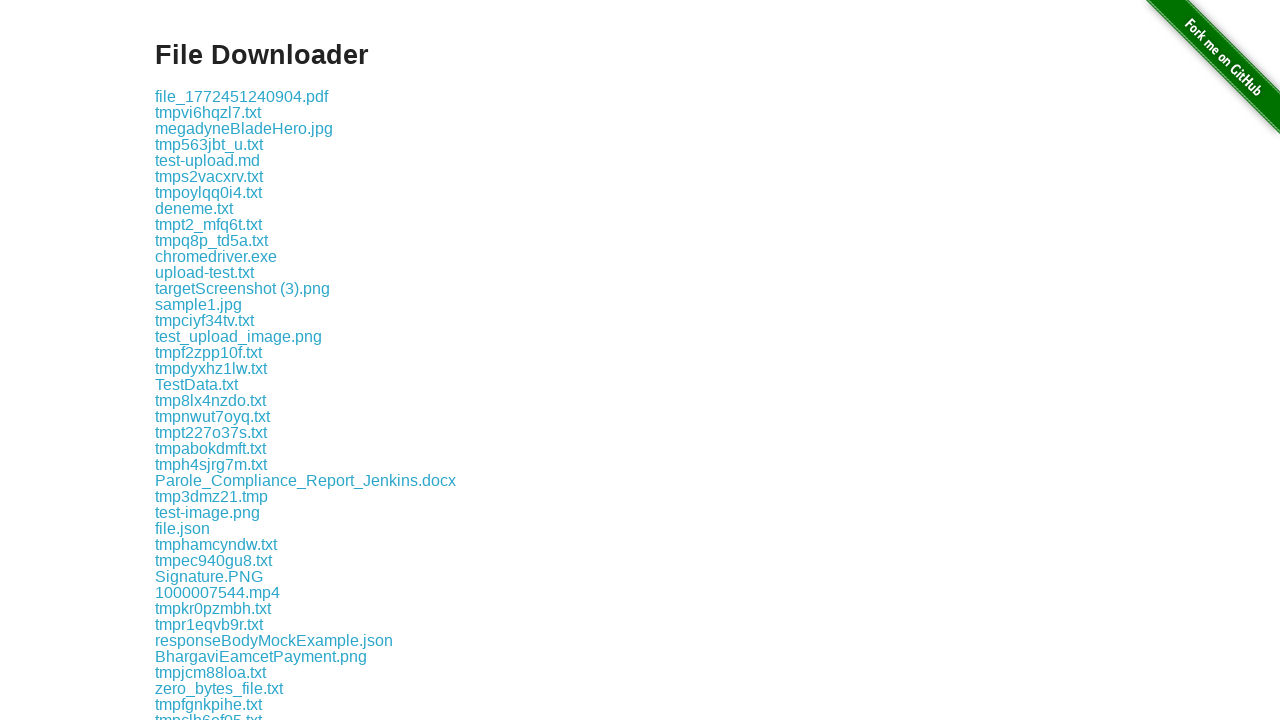

Retrieved link text: tmpwt0lvmly.txt
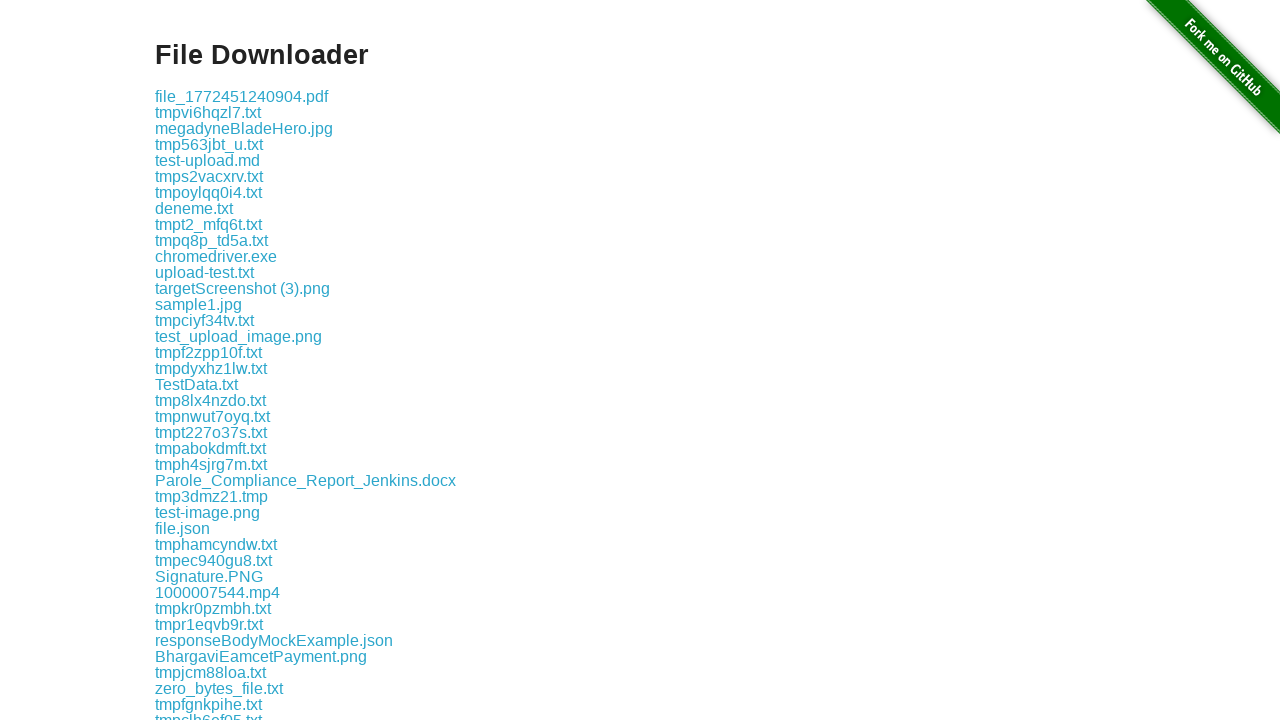

Clicked download link 'tmpwt0lvmly.txt' and started waiting for download at (208, 360) on xpath=//*[@class='example']//a >> nth=228
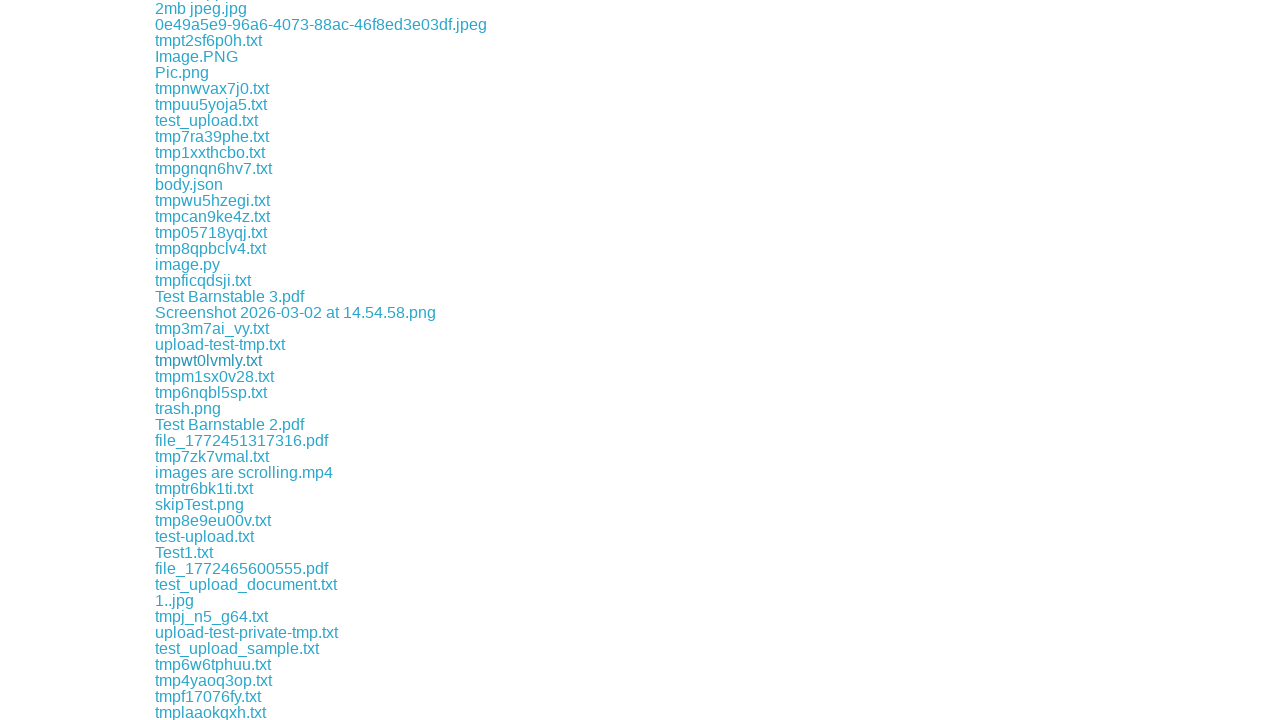

Download completed successfully
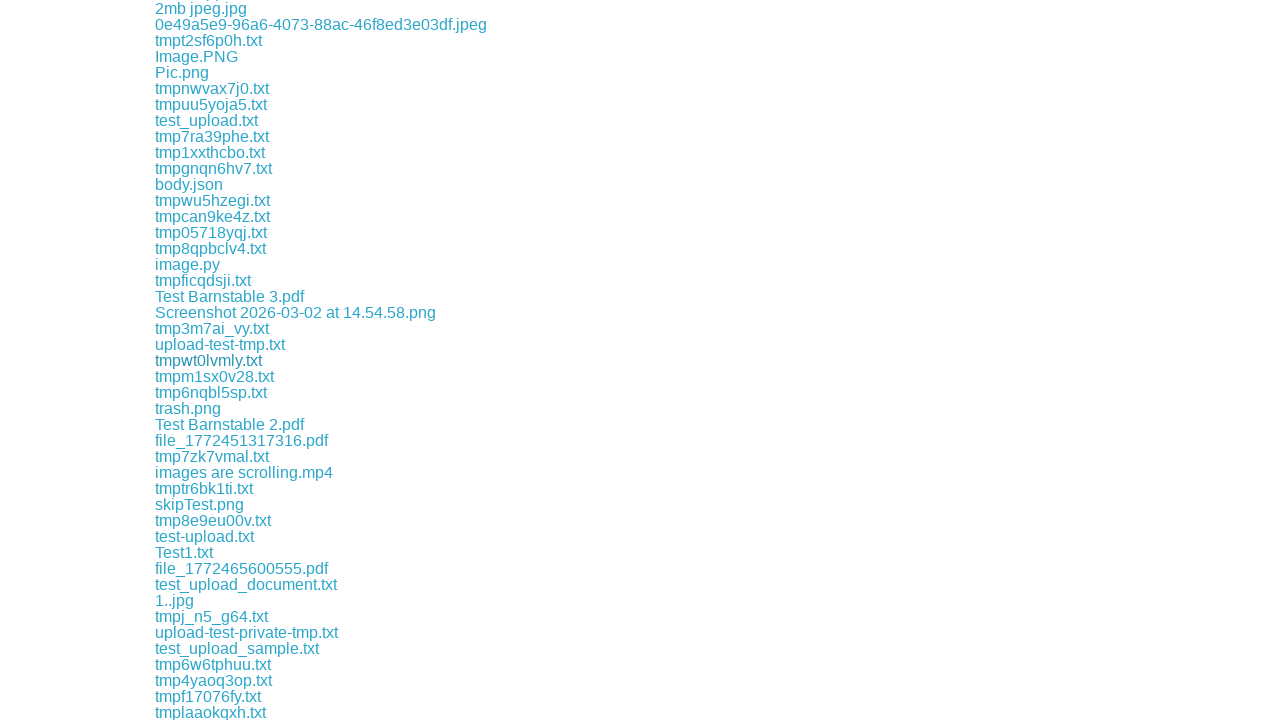

Verified downloaded file: tmpwt0lvmly.txt
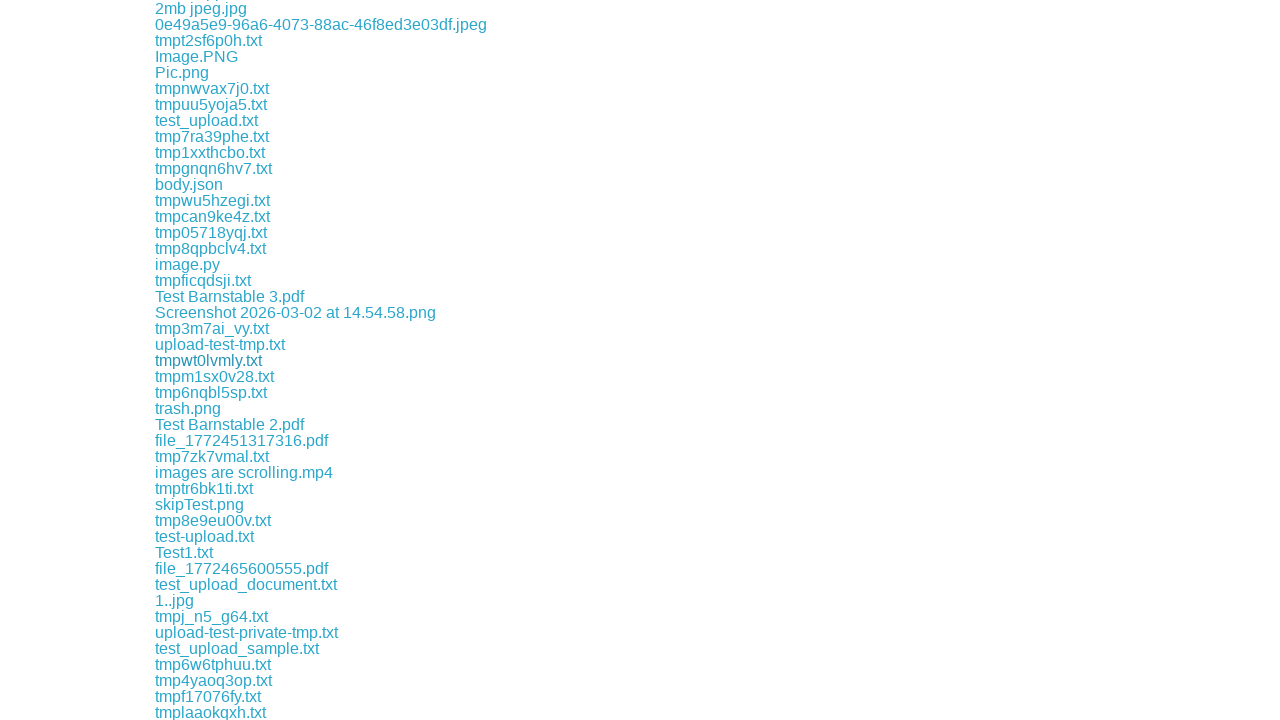

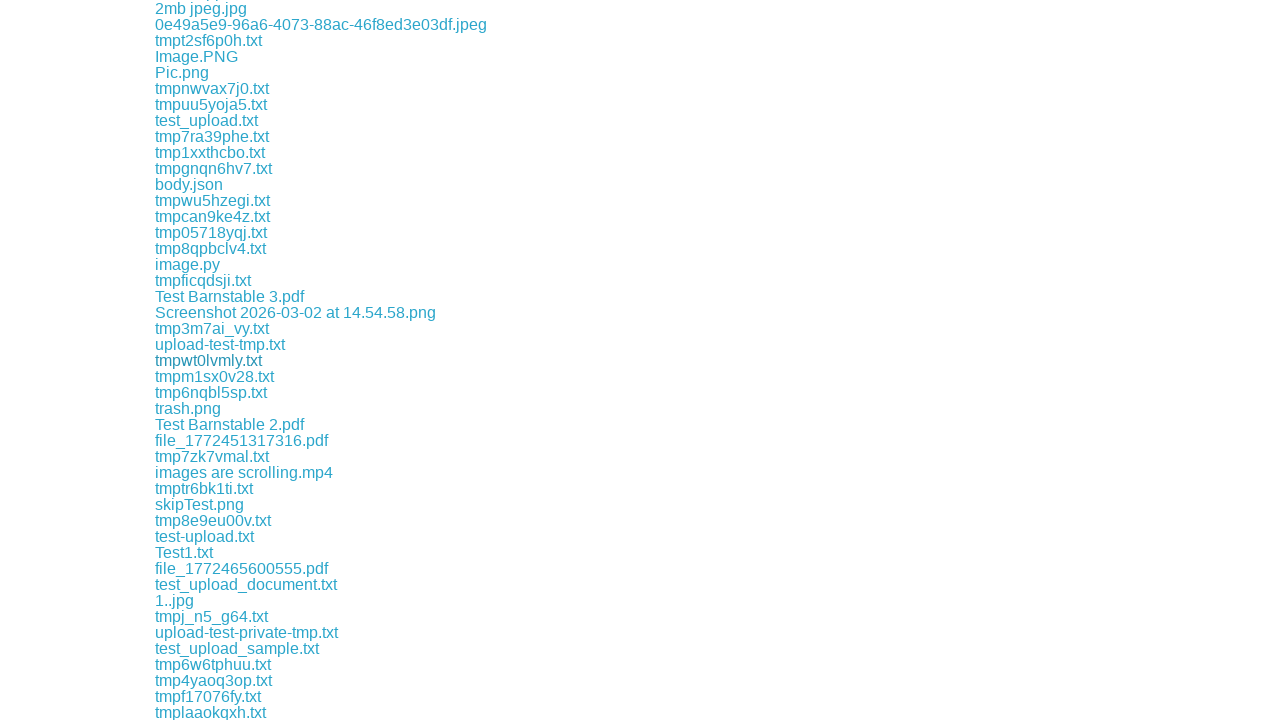